Tests the registration form by filling in various fields (first name, email, telephone, password) and clicking the privacy policy checkbox, demonstrating different locator strategies

Starting URL: https://naveenautomationlabs.com/opencart/index.php?route=account/register

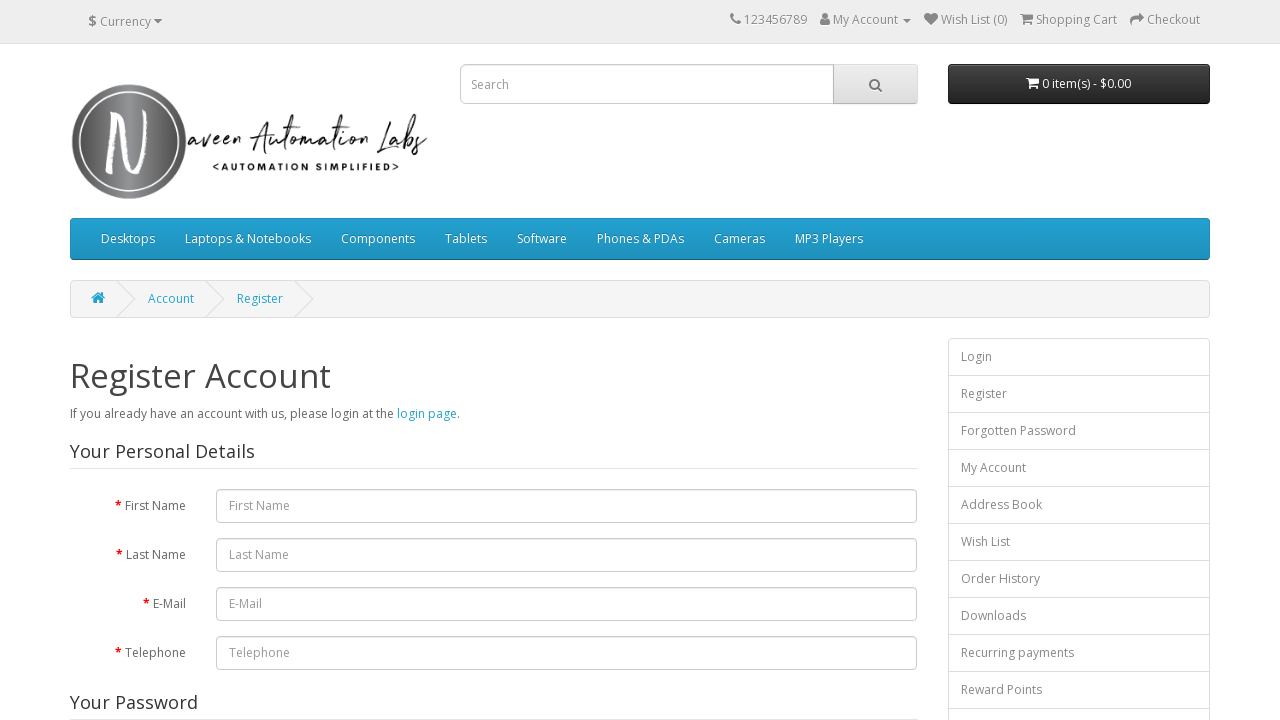

Filled first name field with 'Test Automation' using ID locator on id=input-firstname
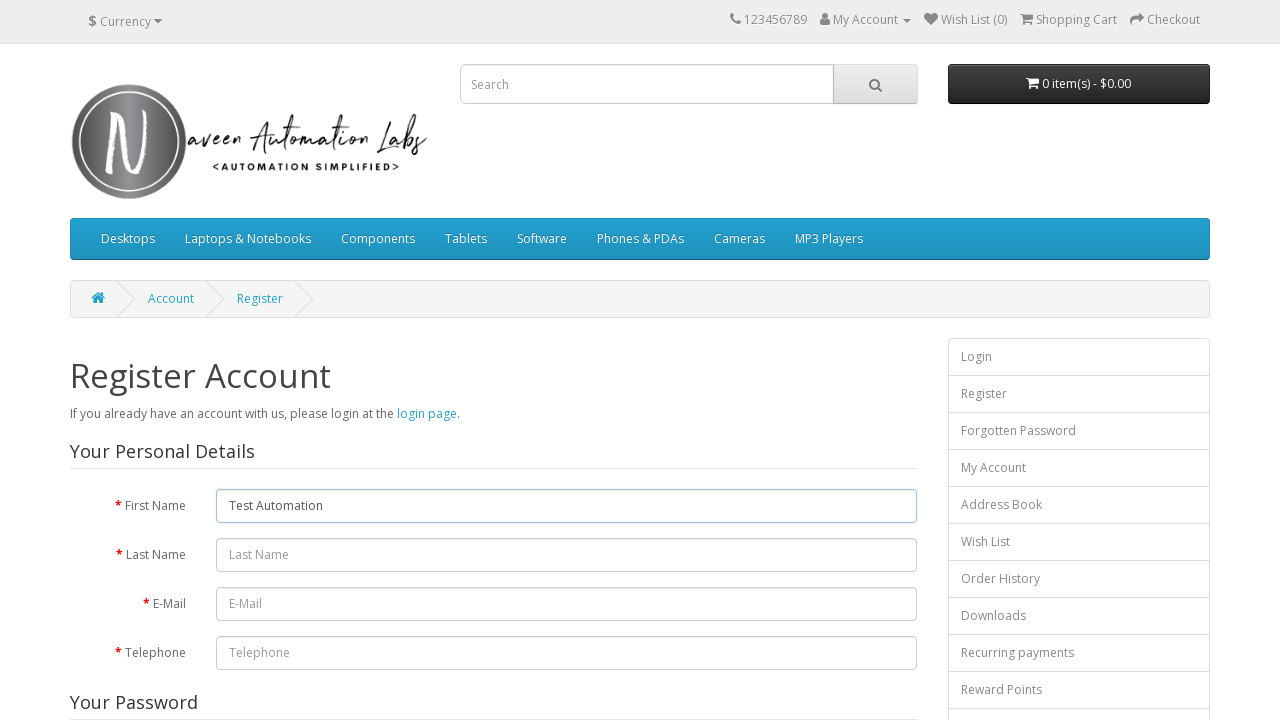

Verified logo is enabled
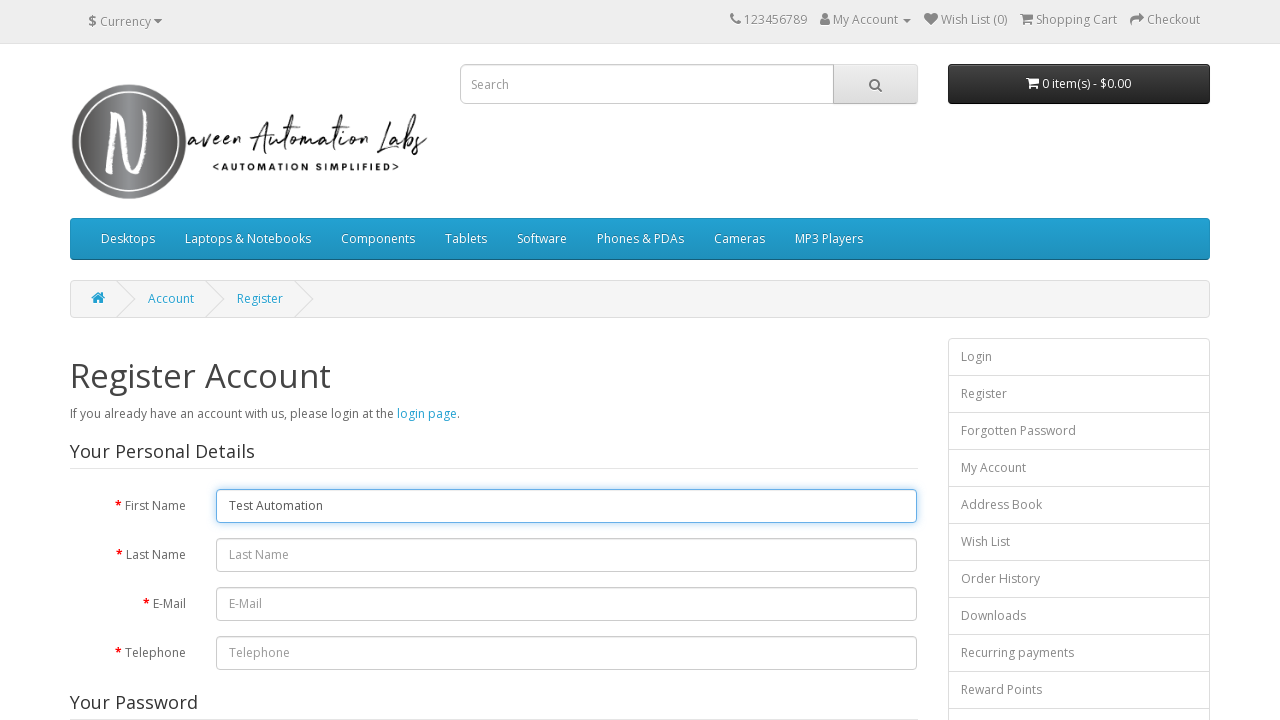

Retrieved header text 'Register Account'
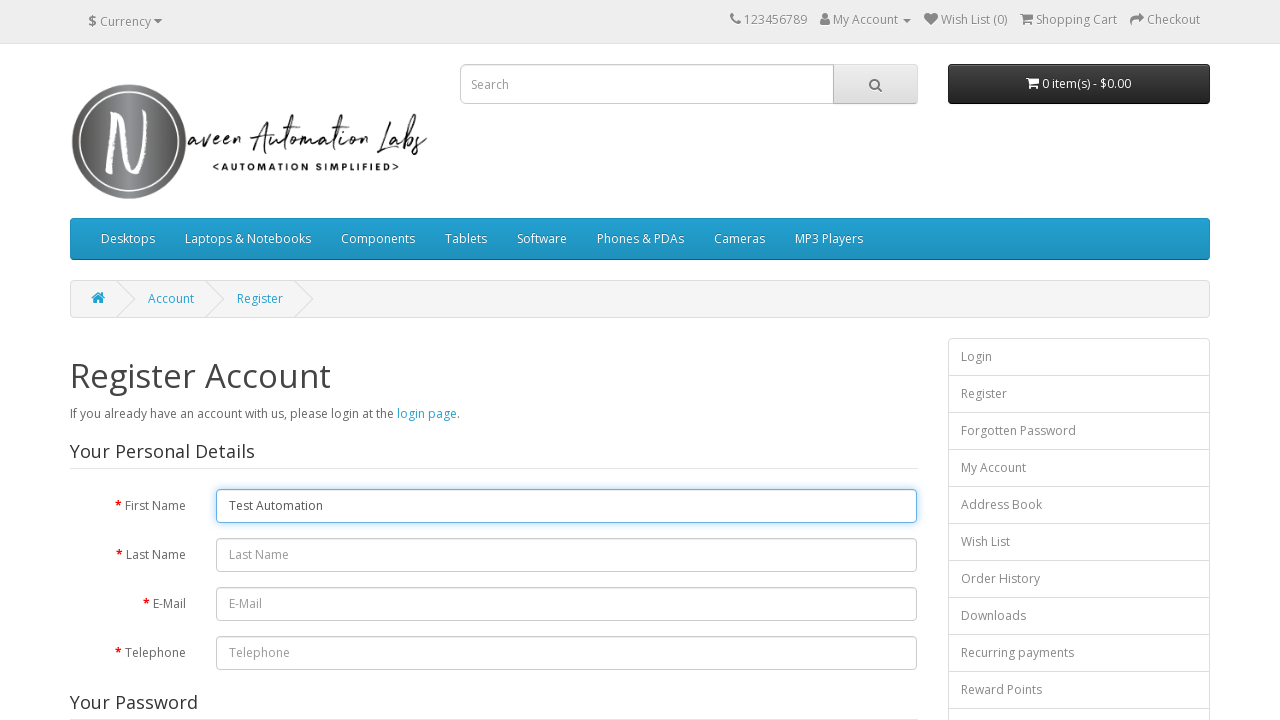

Filled email field with 'test@test.com' using CSS locator on input#input-email
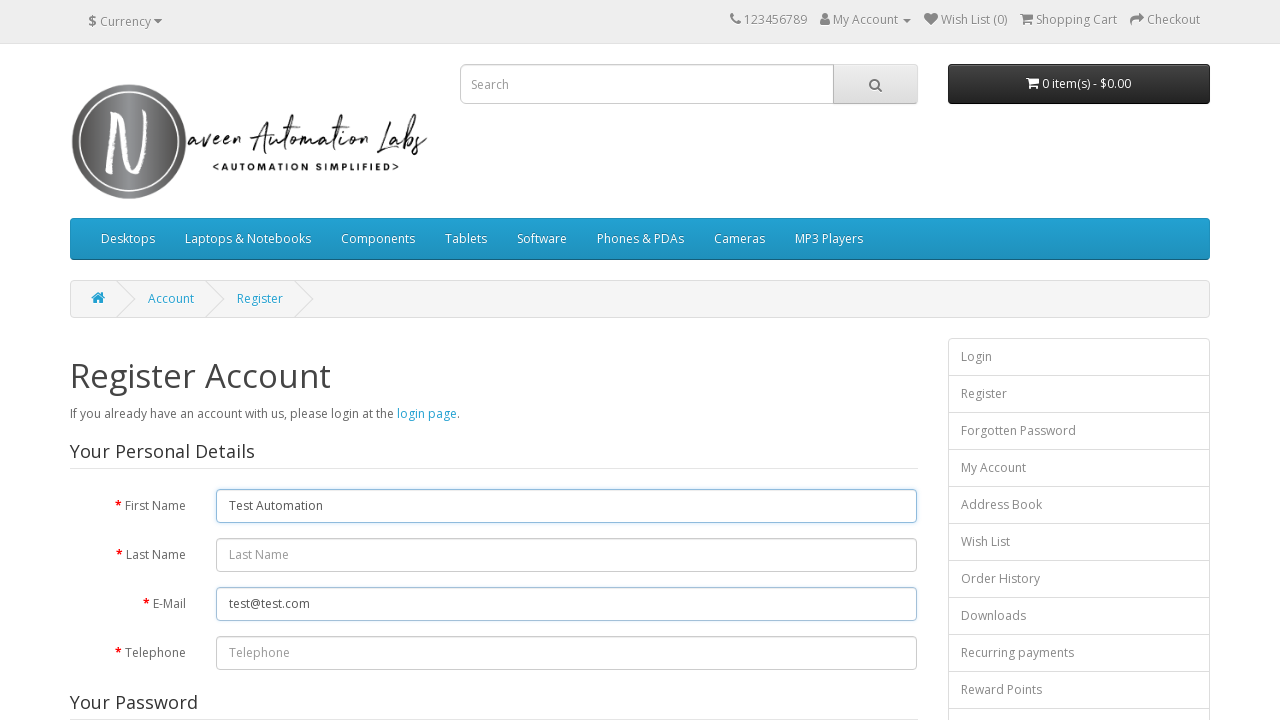

Filled telephone field with '1234567890' using attribute selector on input[name='telephone']
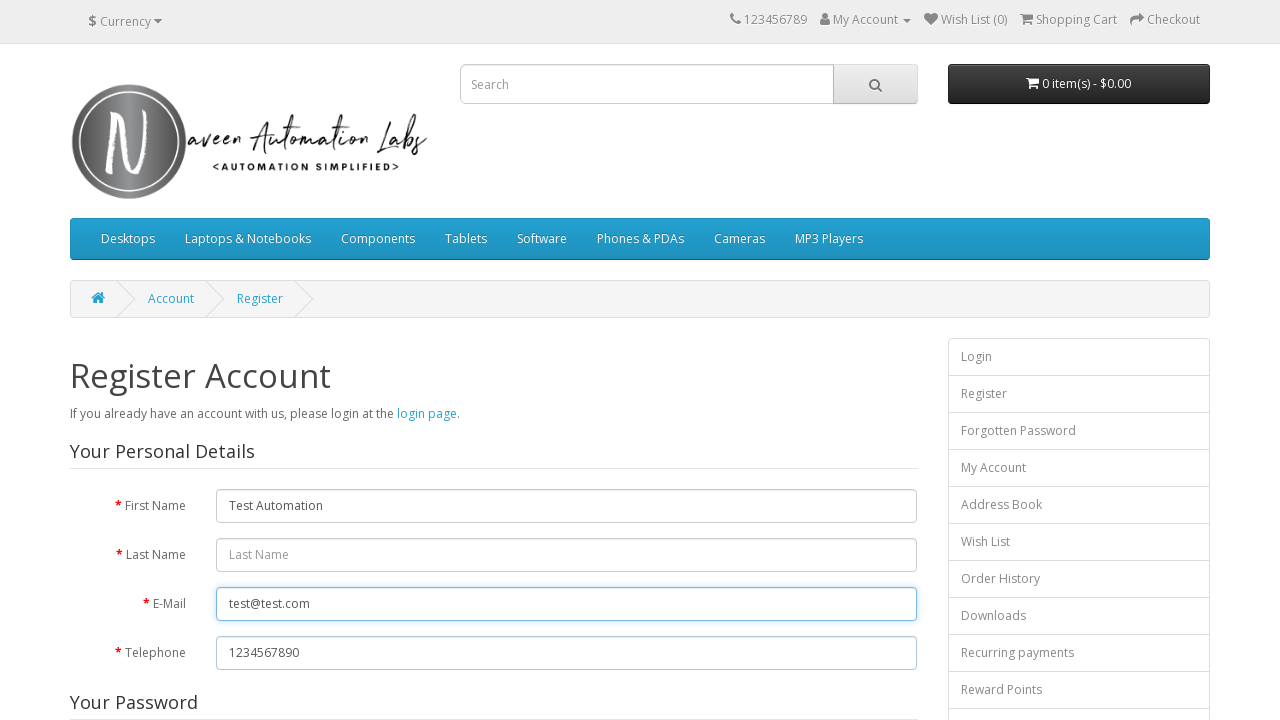

Clicked privacy policy checkbox at (825, 424) on input[type='checkbox']
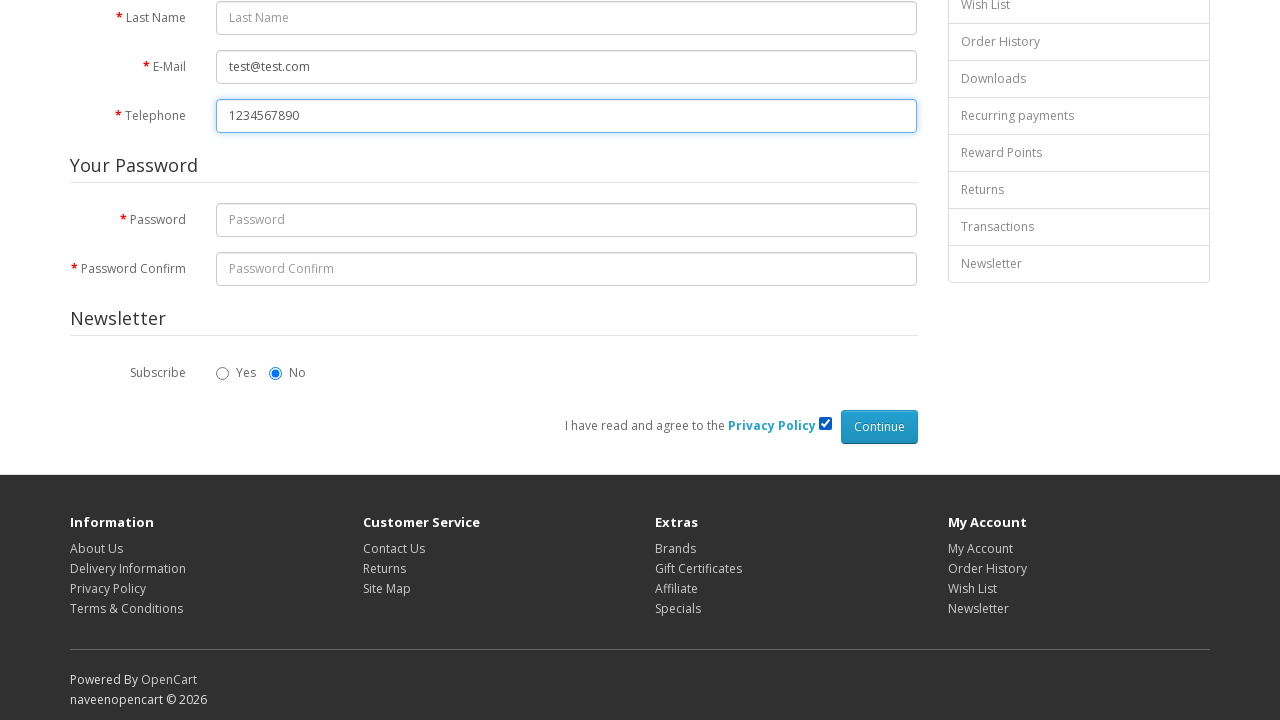

Filled password field with 'myPassword' using XPath locator on xpath=//input[@id='input-password']
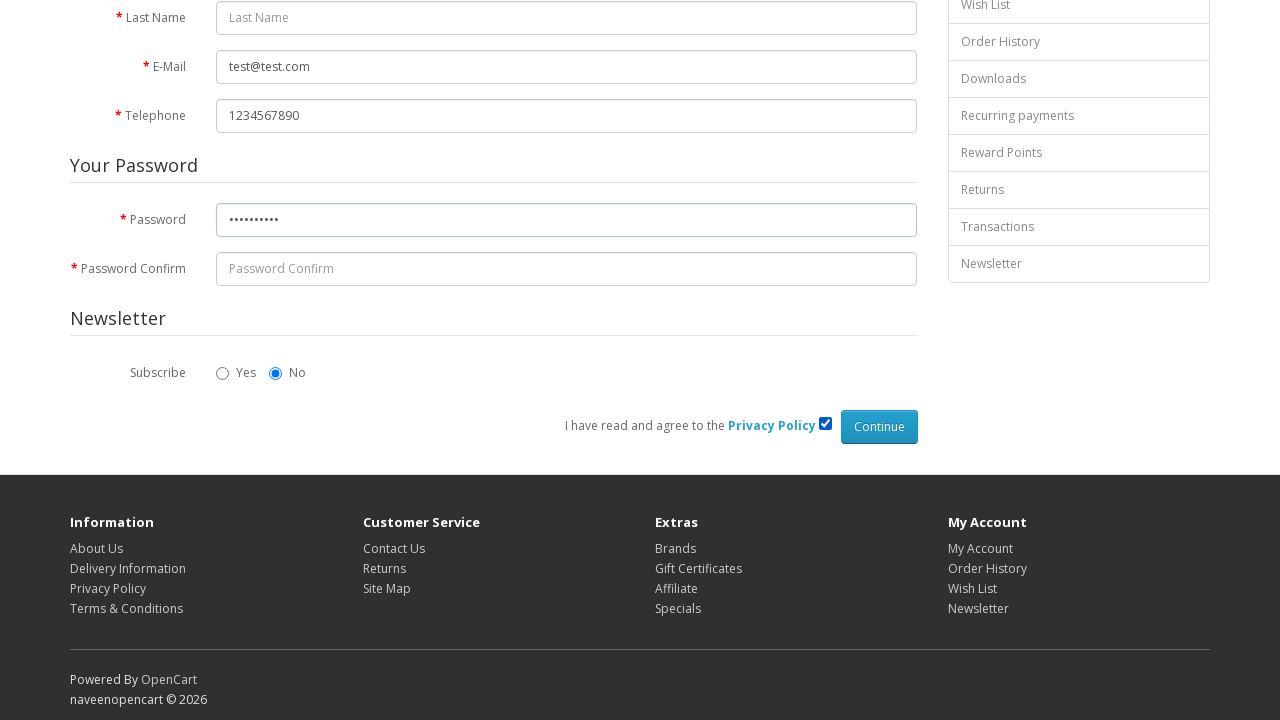

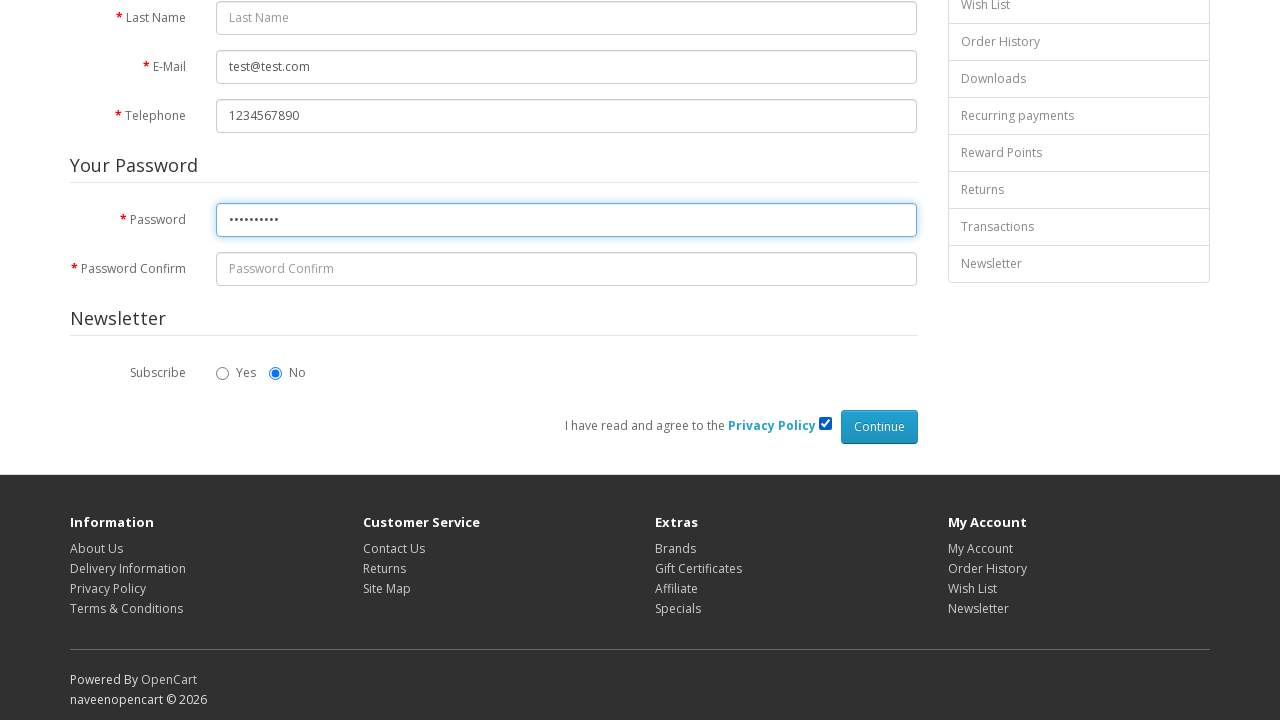